Tests dynamic control functionality by clicking the Enable button and waiting for the text "It's enabled!" to appear

Starting URL: https://the-internet.herokuapp.com/dynamic_controls

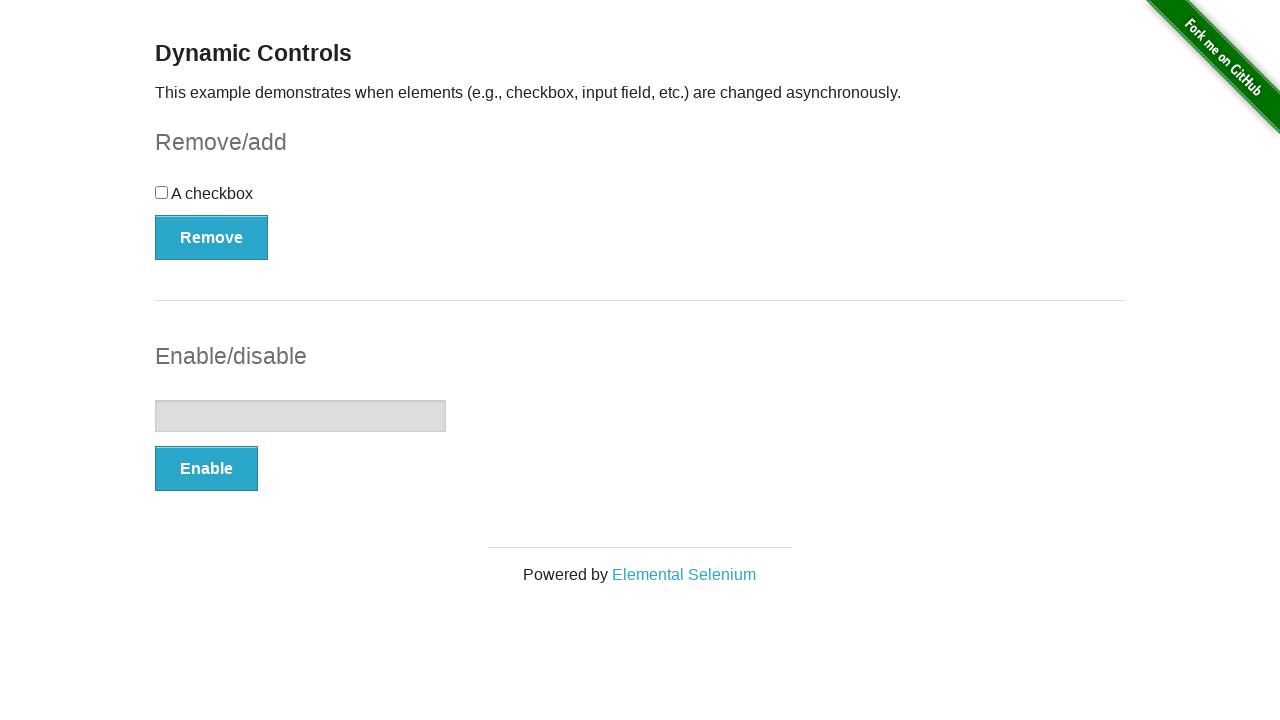

Clicked the Enable button to trigger dynamic behavior at (206, 469) on xpath=/html/body/div[2]/div/div[1]/form[2]/button
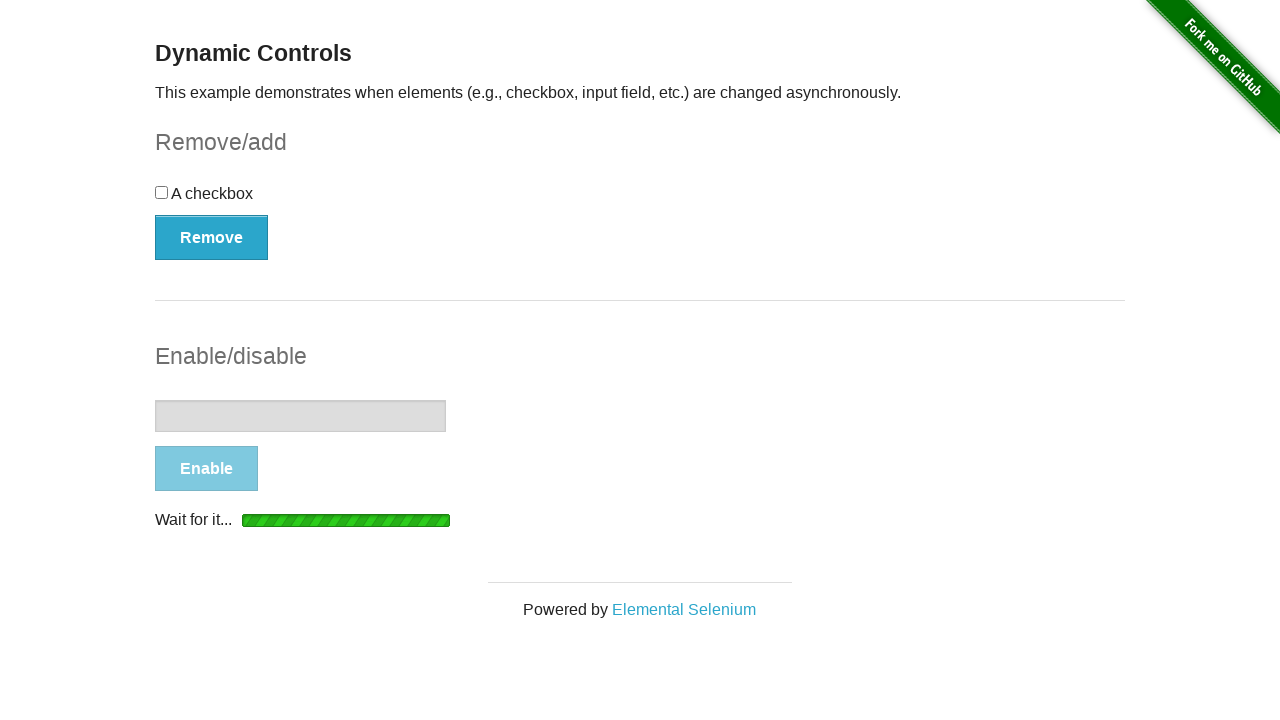

Success message element became visible
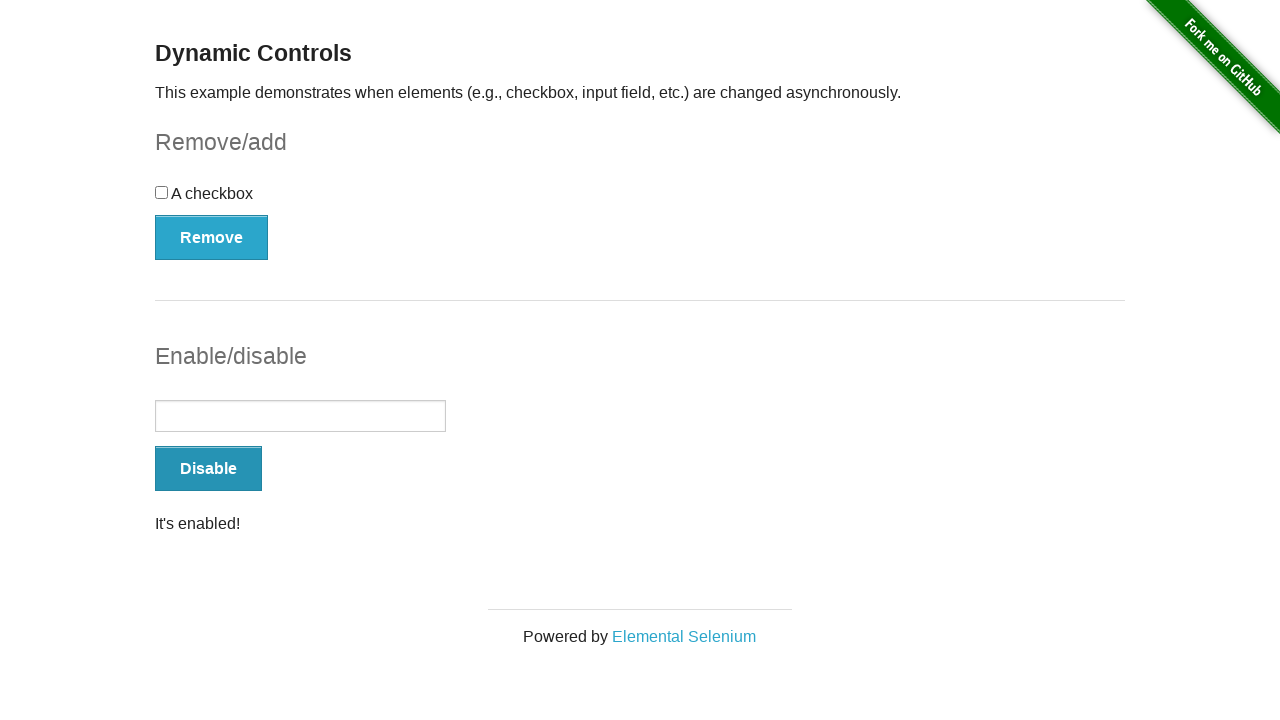

Confirmed that the message contains "It's enabled!"
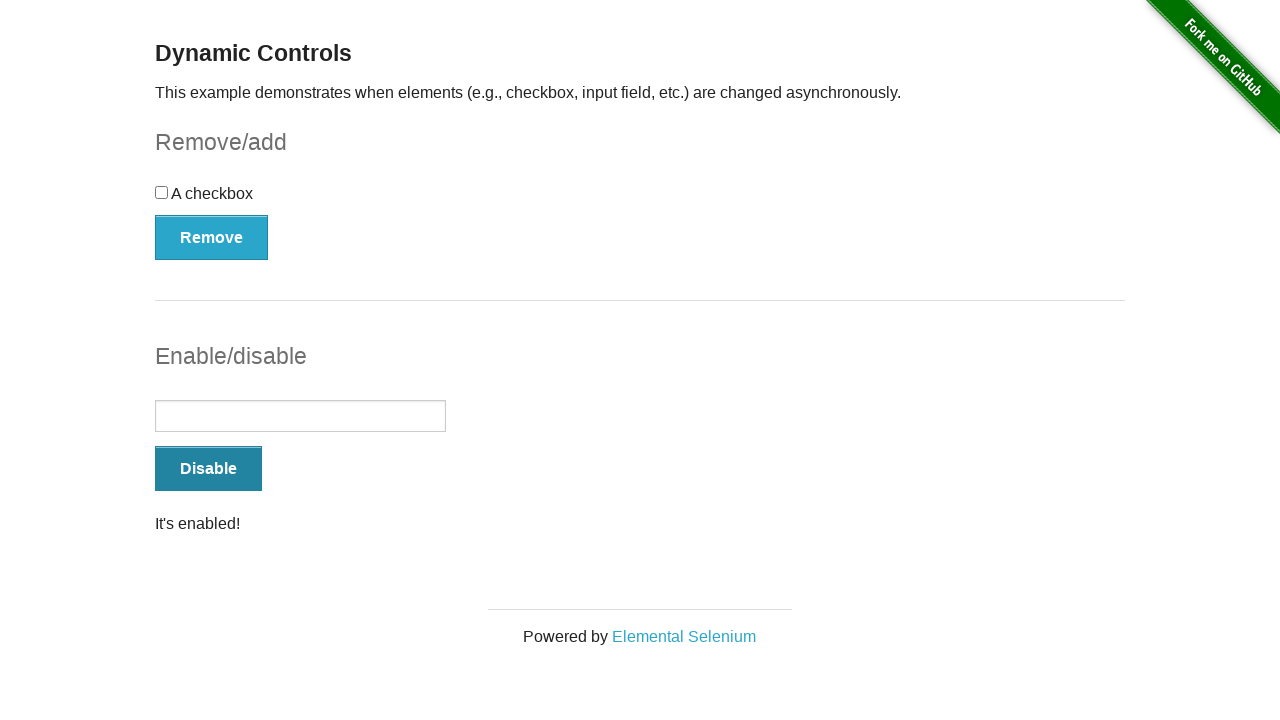

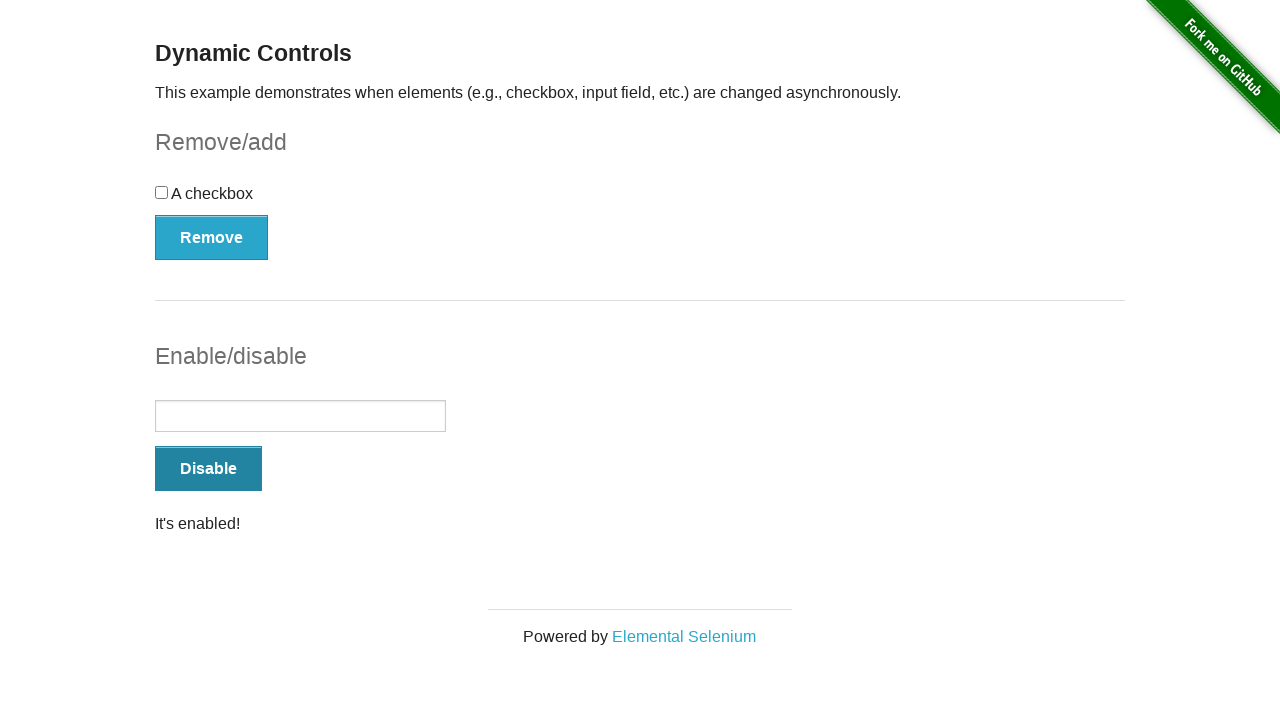